Tests navigation through the NPM mirror binary directory structure by clicking through playwright/builds/chromium folders and then navigating back to parent directory

Starting URL: https://registry.npmmirror.com/binary.html

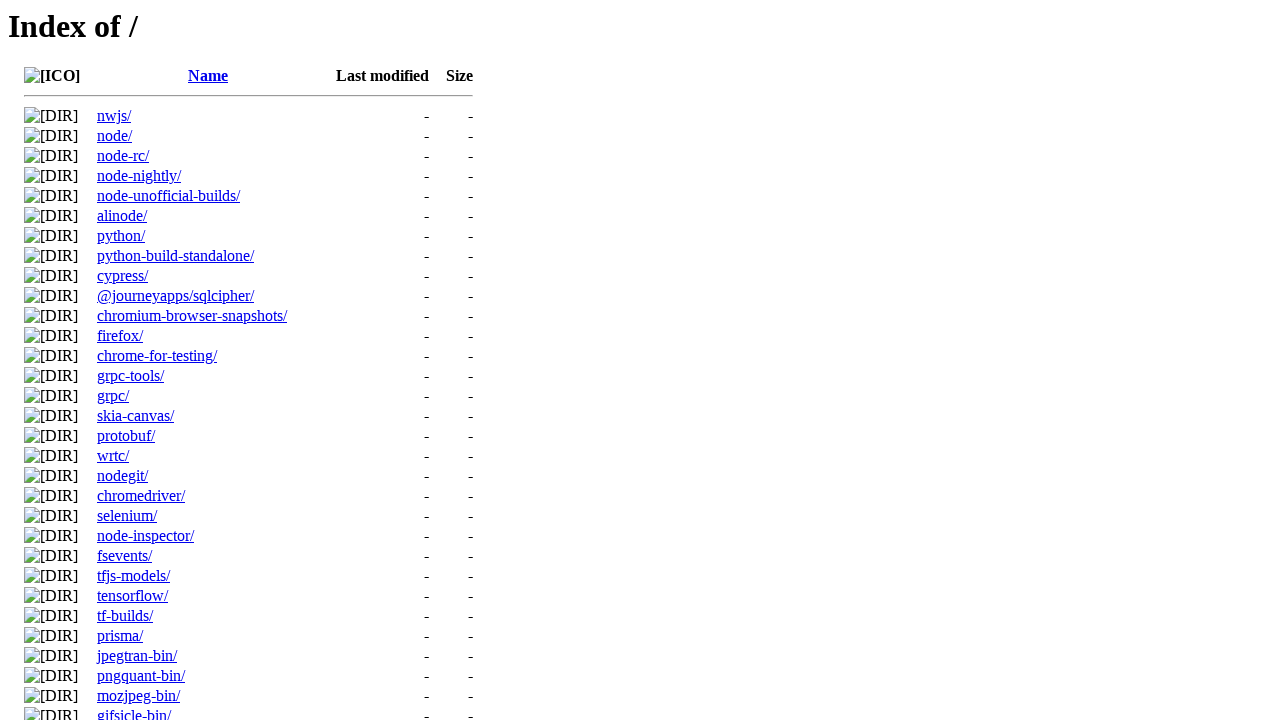

Clicked on playwright/ directory at (133, 362) on text=playwright/
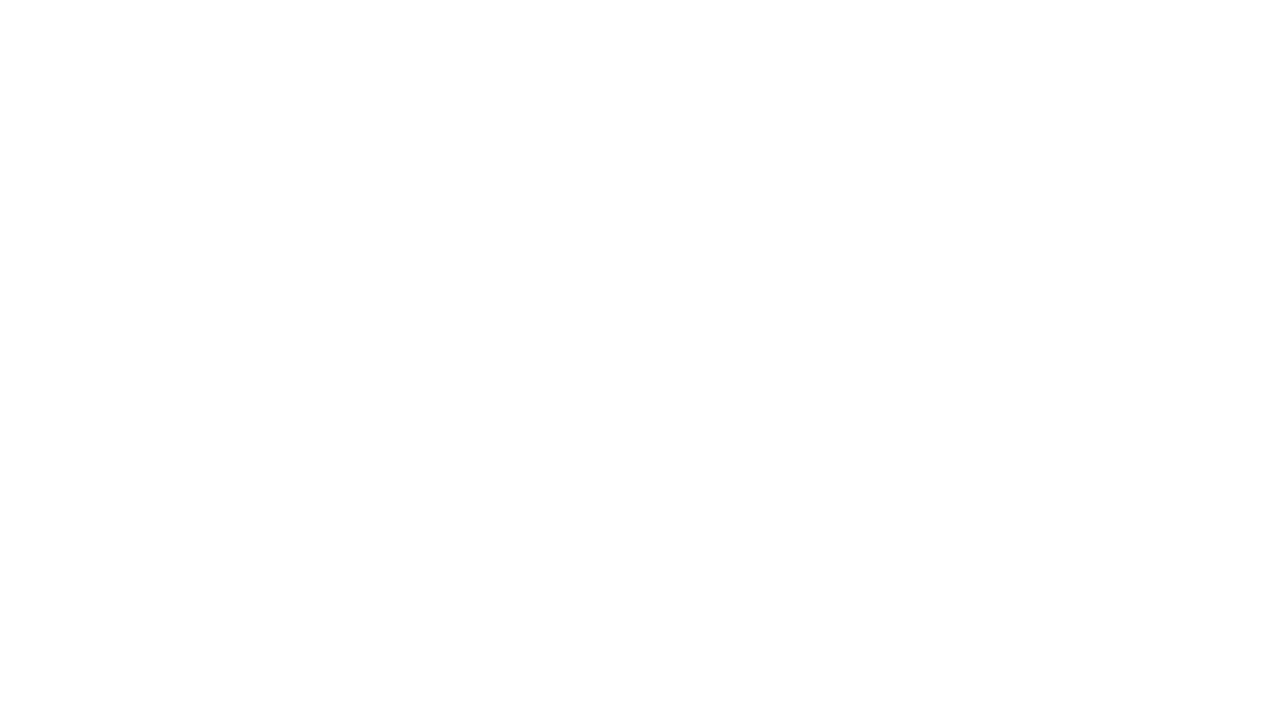

Navigated to playwright/ directory
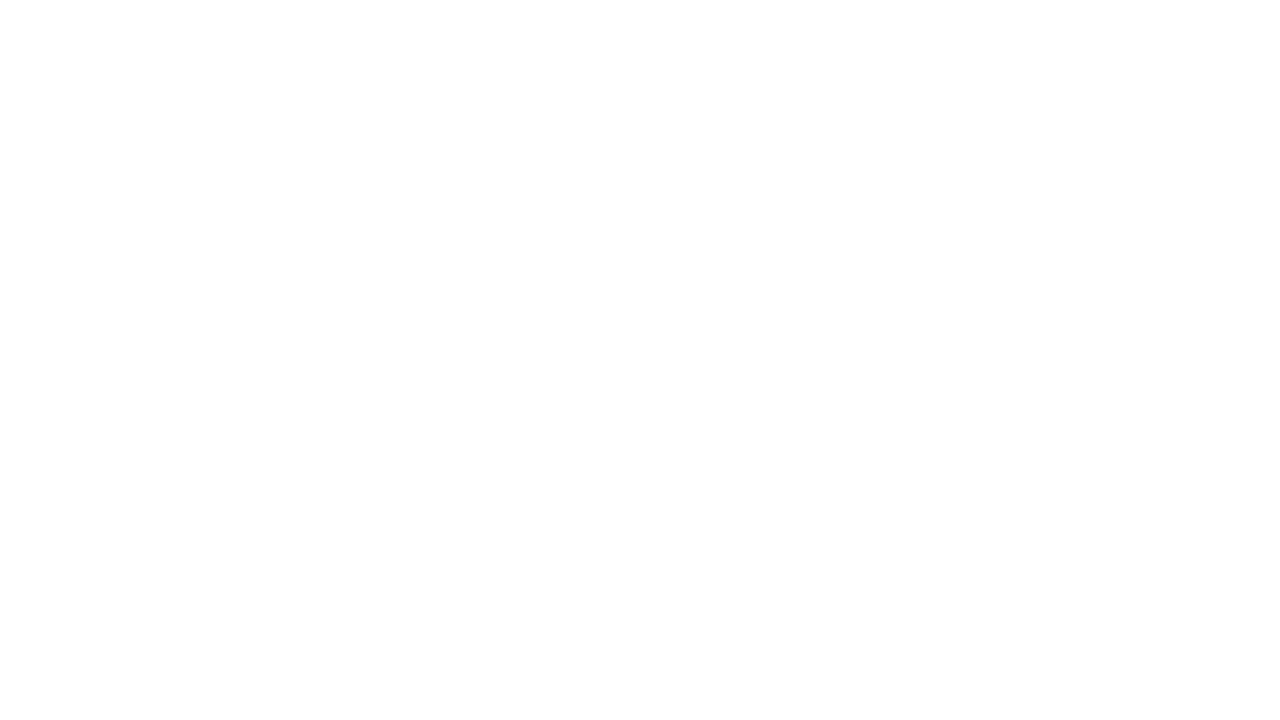

Clicked on builds/ directory at (118, 136) on text=builds/
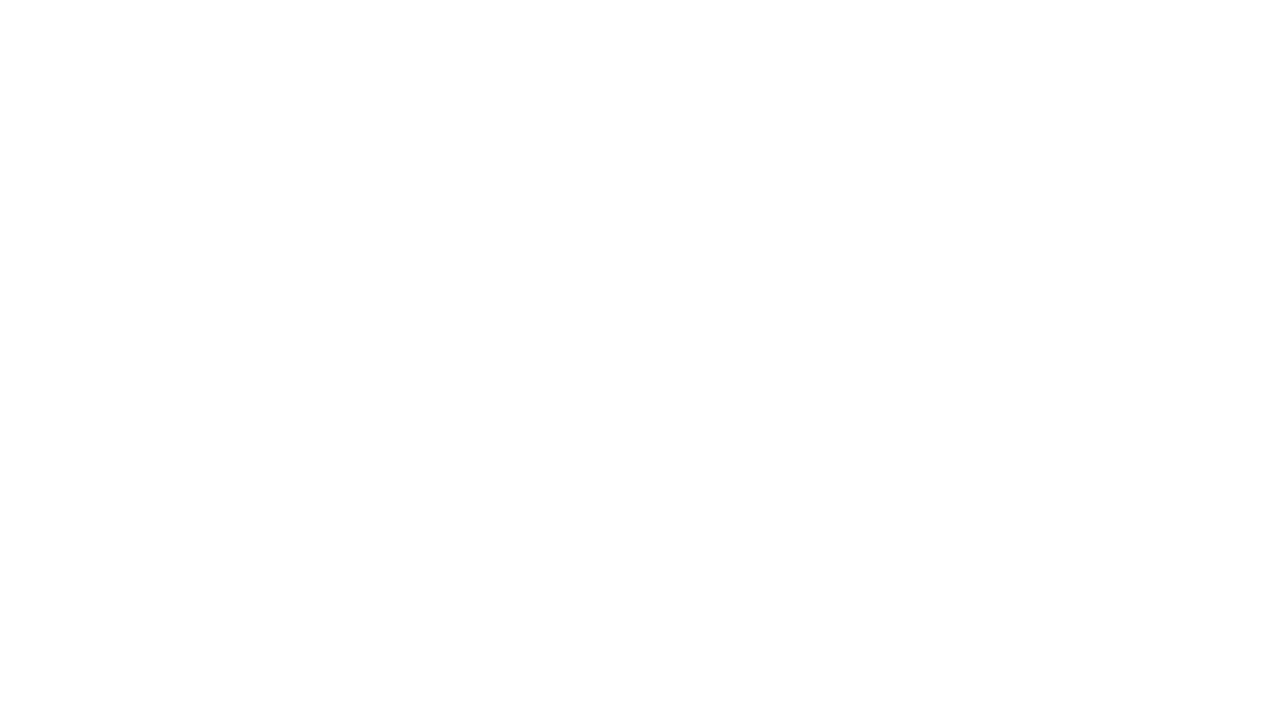

Navigated to playwright/builds/ directory
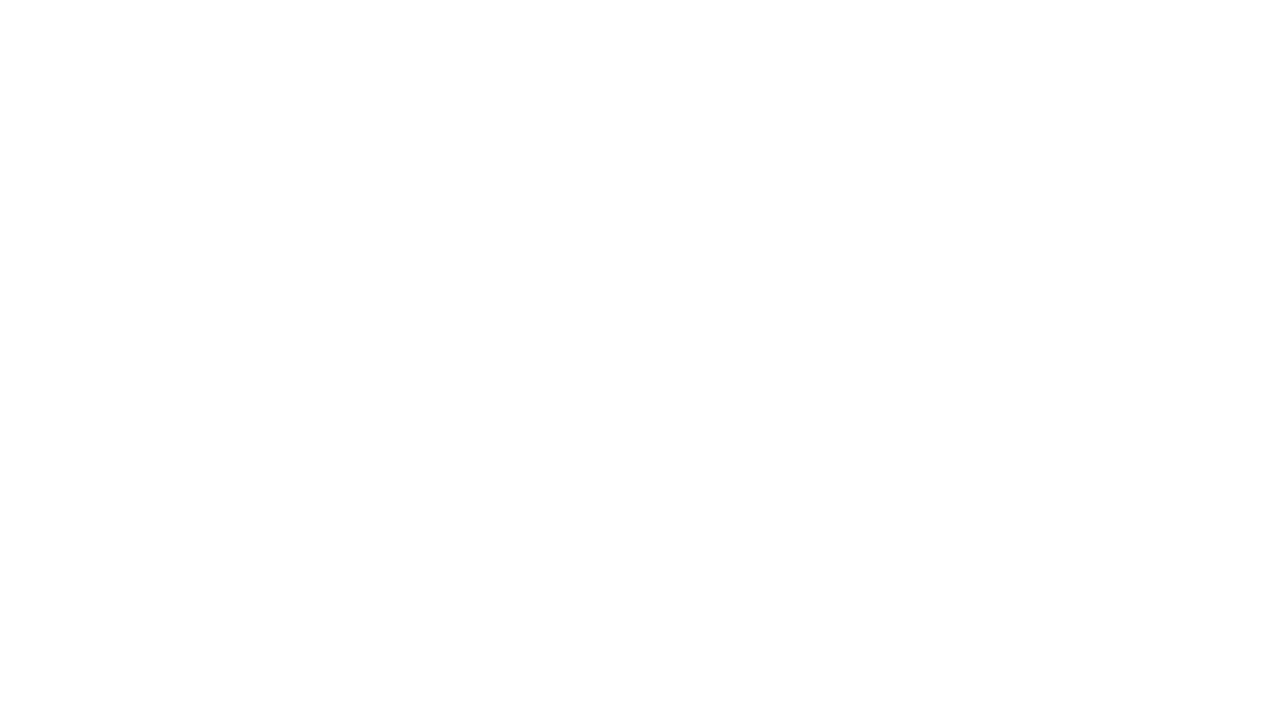

Clicked on chromium/ directory at (131, 216) on text=chromium/
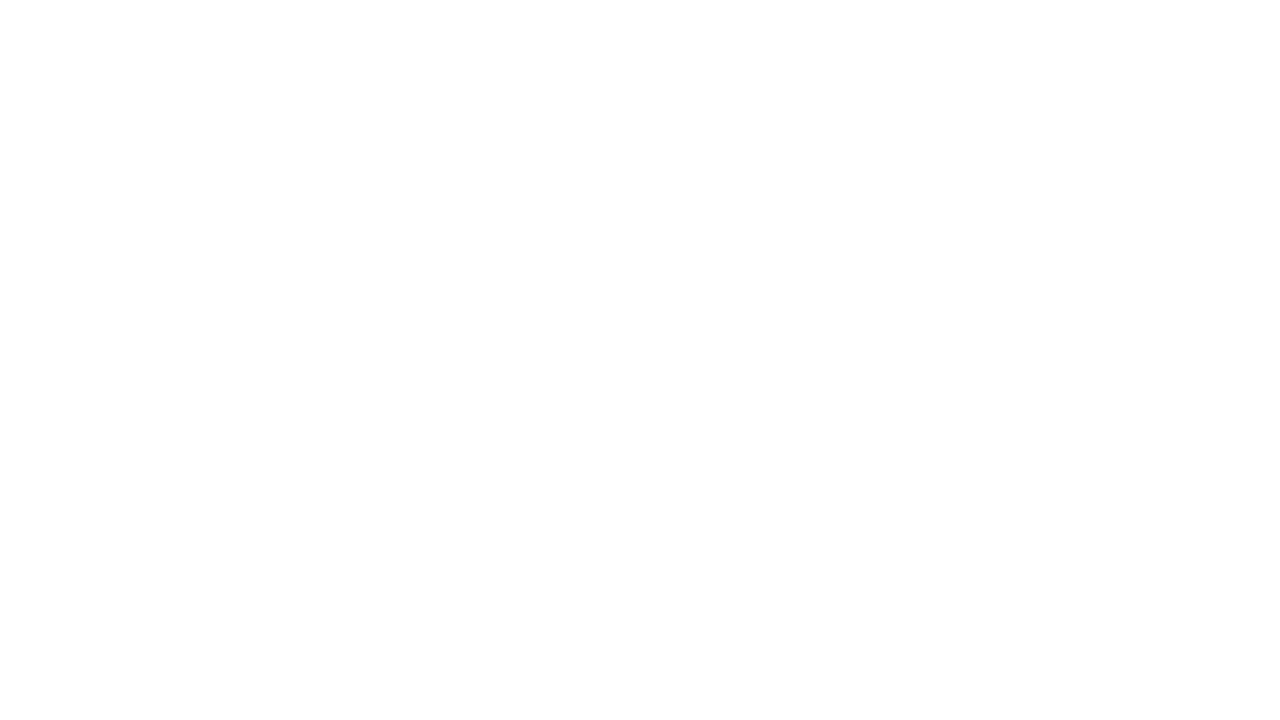

Navigated to playwright/builds/chromium/ directory
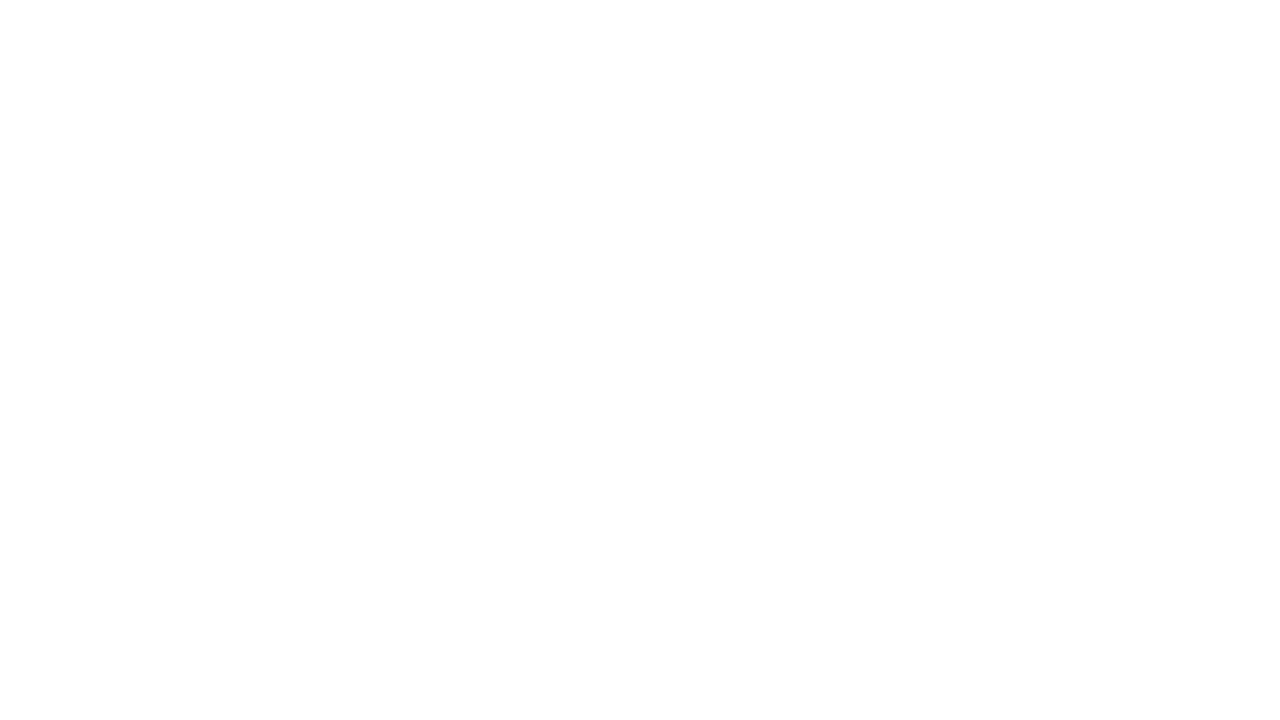

Clicked on 1005/ directory at (115, 156) on text=1005/
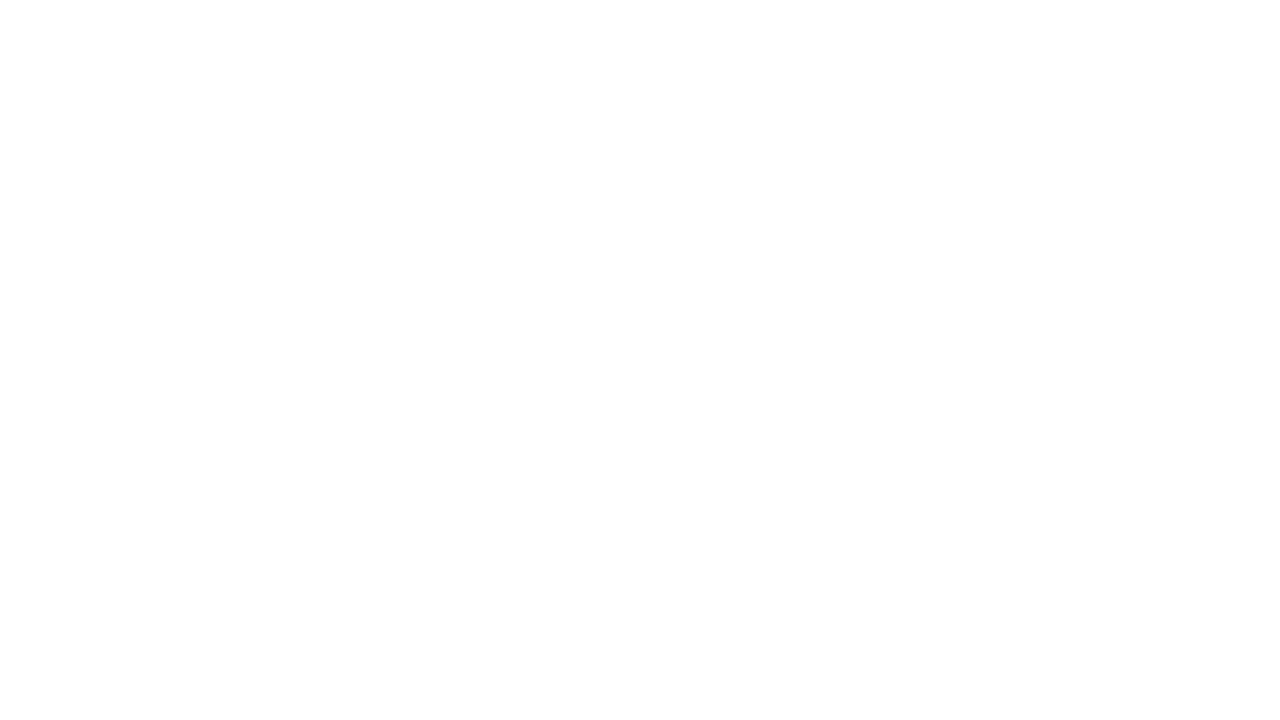

Navigated to playwright/builds/chromium/1005/ directory
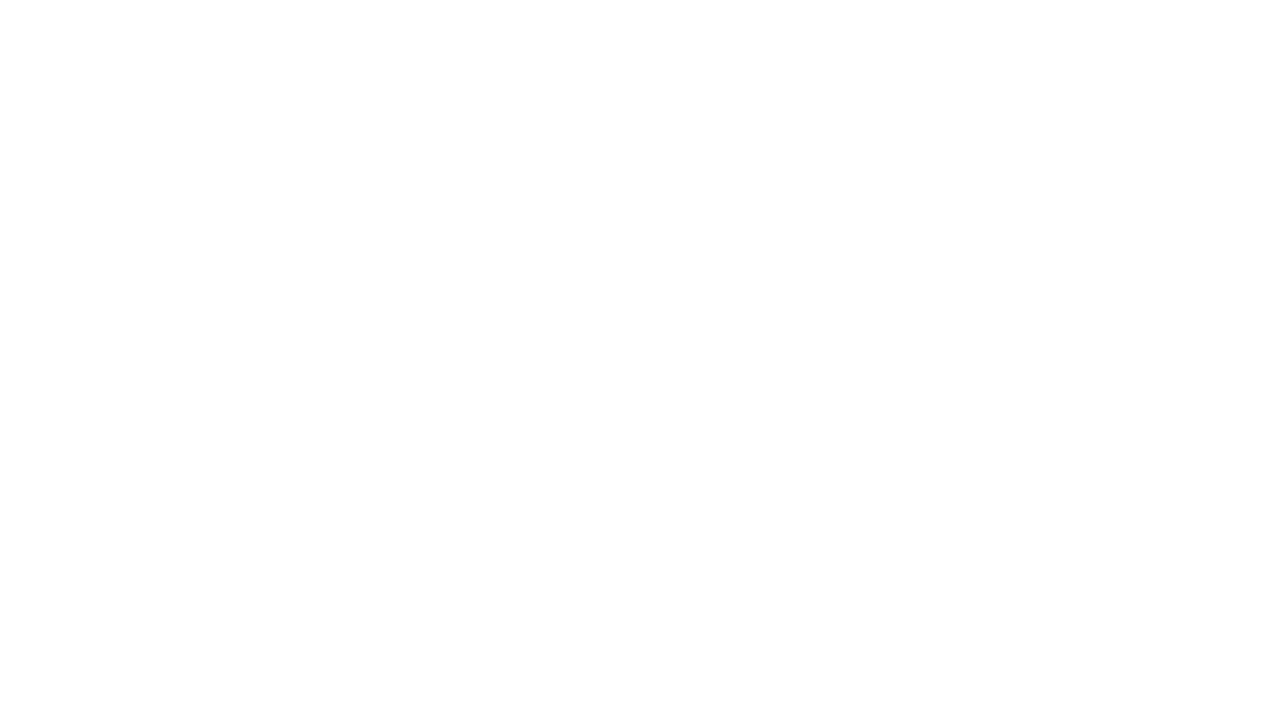

Clicked on Parent Directory to navigate back at (149, 116) on text=Parent Directory
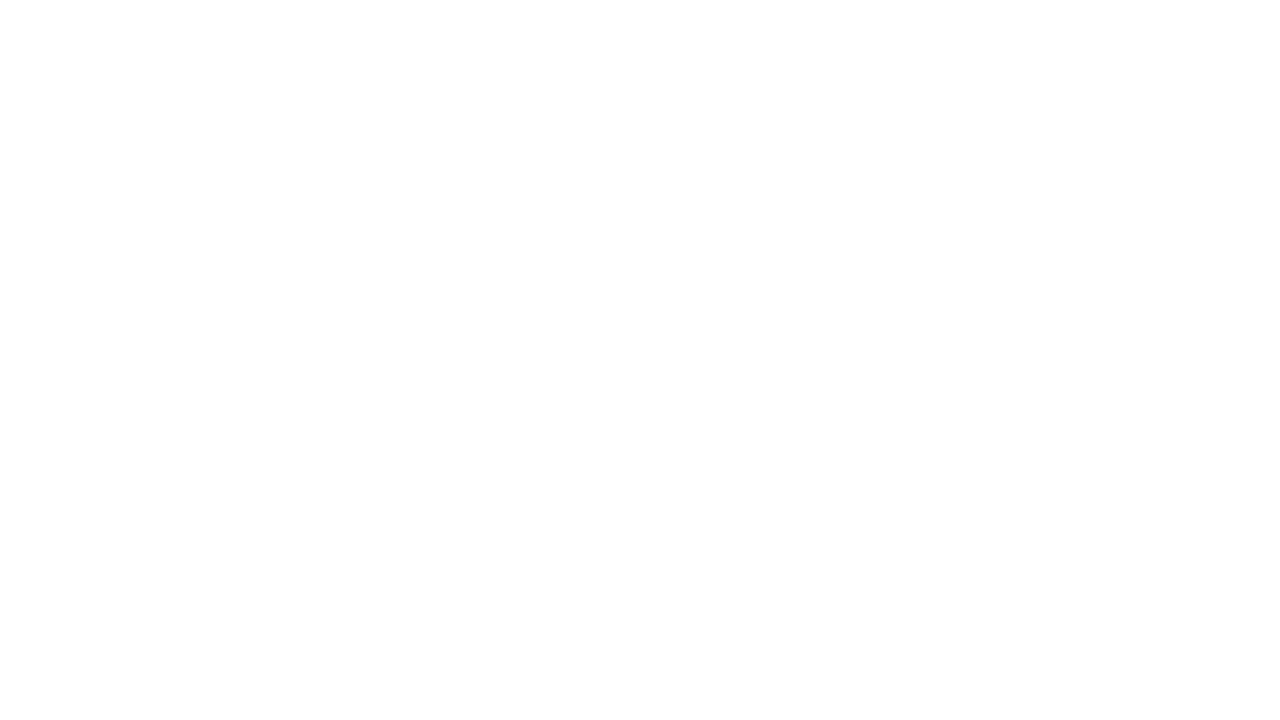

Navigated back to playwright/builds/chromium/ directory
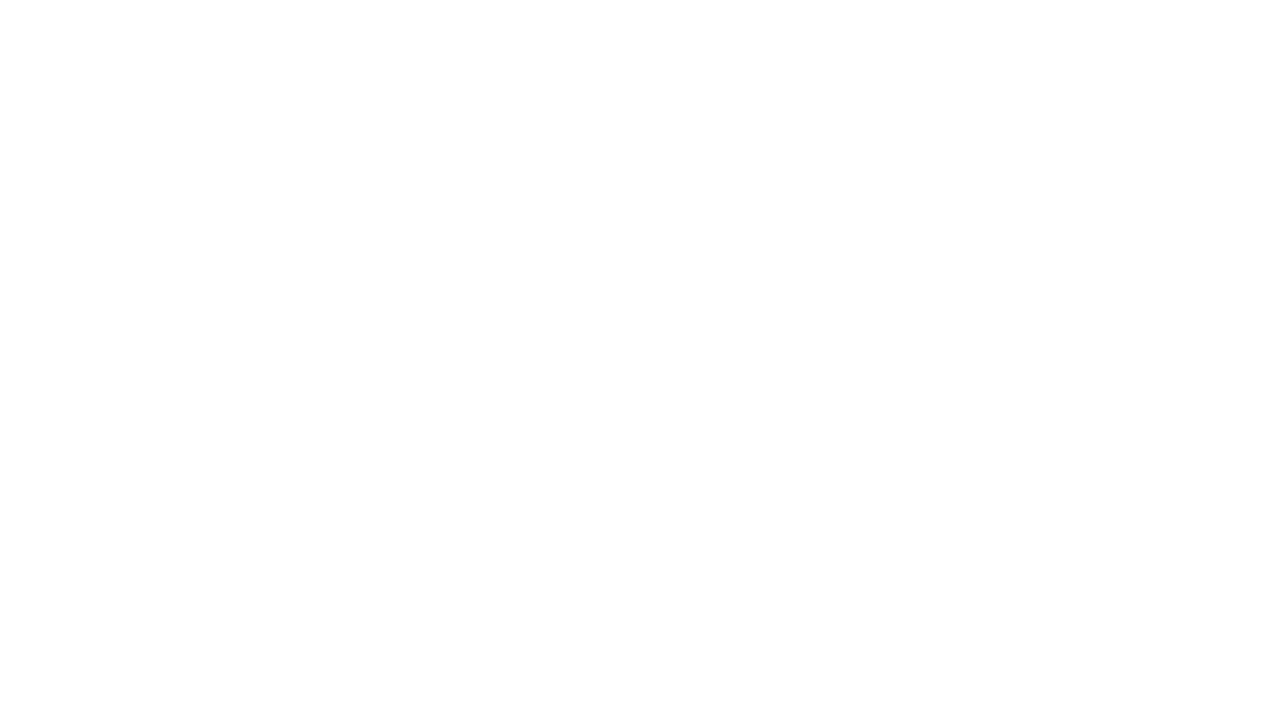

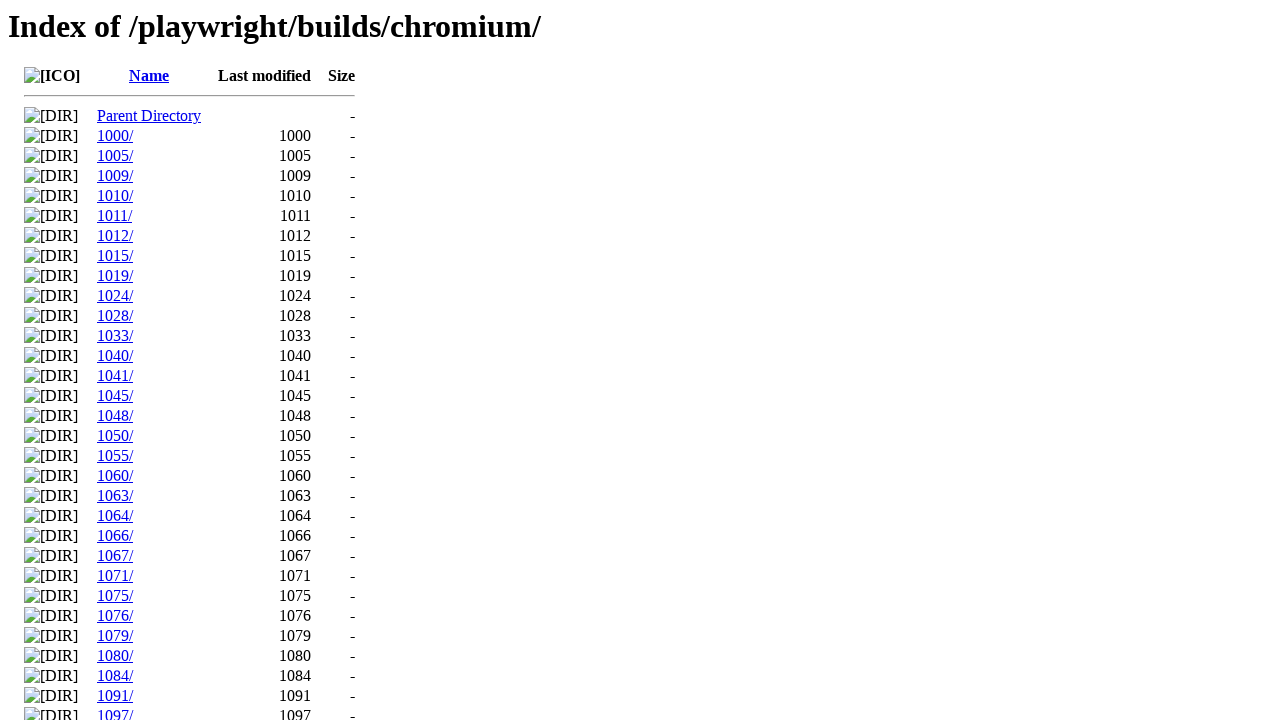